Tests triggering a prompt dialog, entering a value, and accepting it

Starting URL: https://kitchen.applitools.com/ingredients/alert

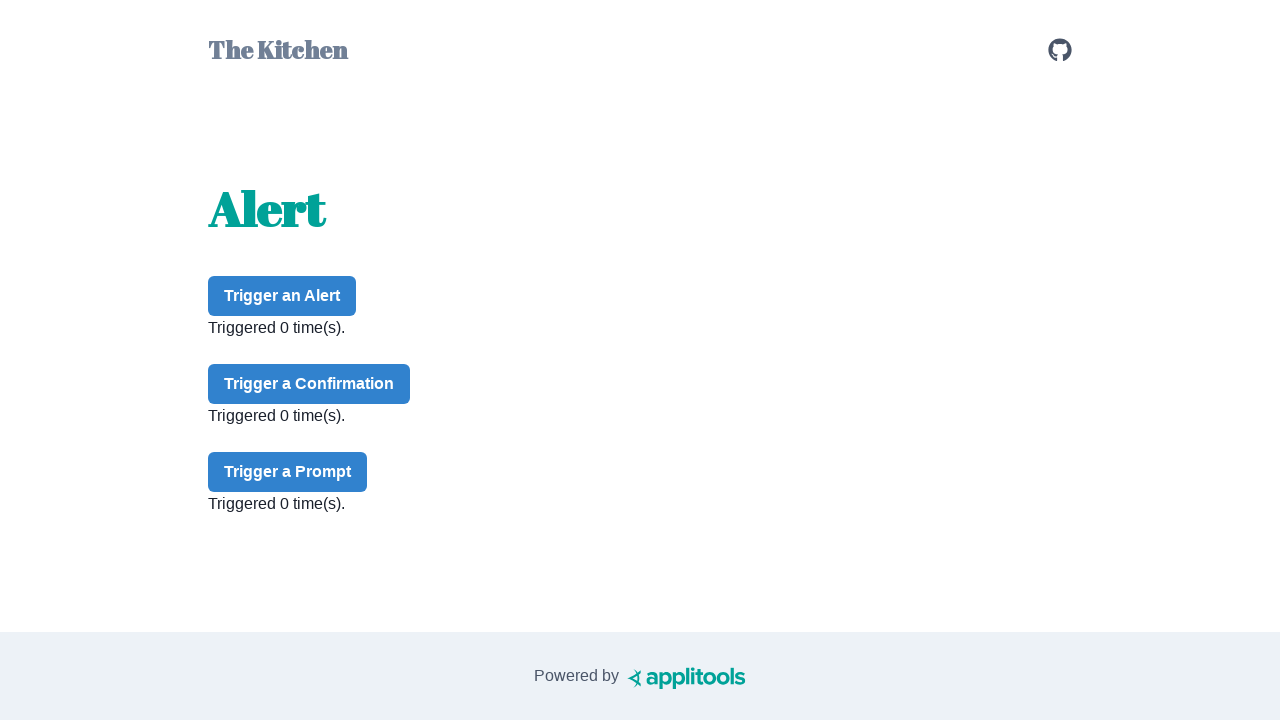

Set up dialog handler to accept prompt with value 'My favourite food is spaghetti carbonara'
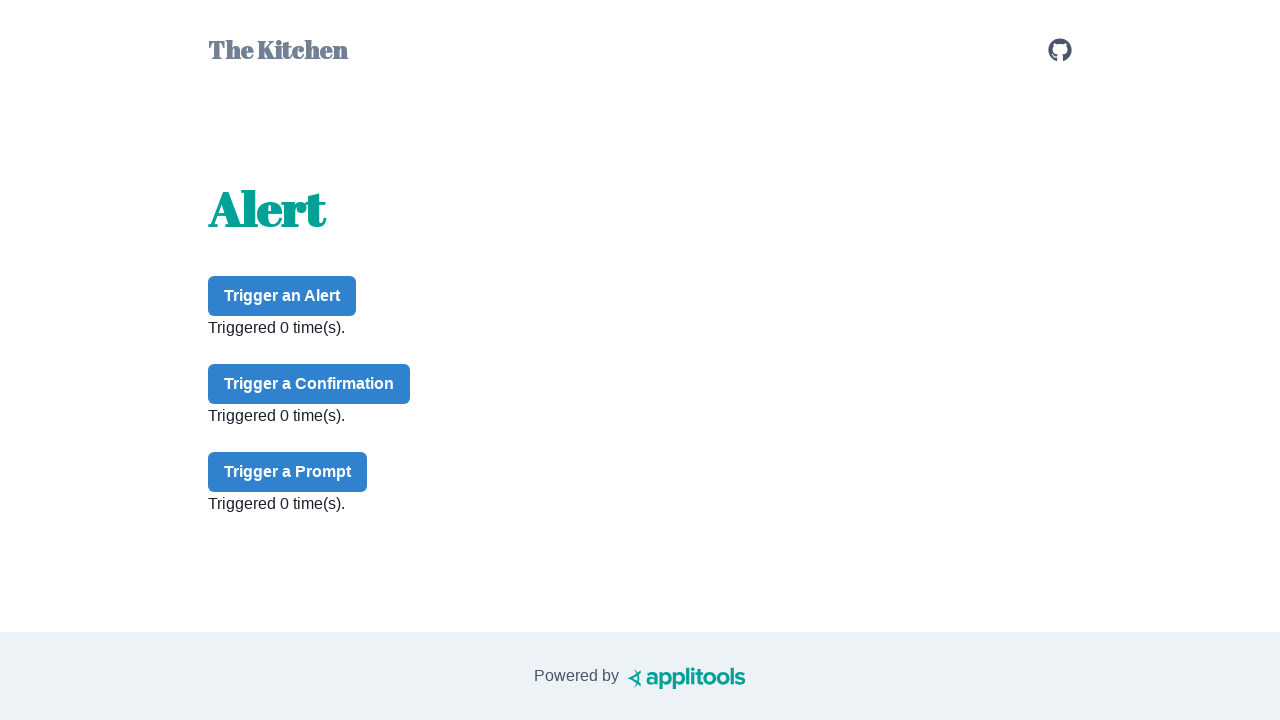

Clicked prompt button to trigger prompt dialog at (288, 472) on #prompt-button
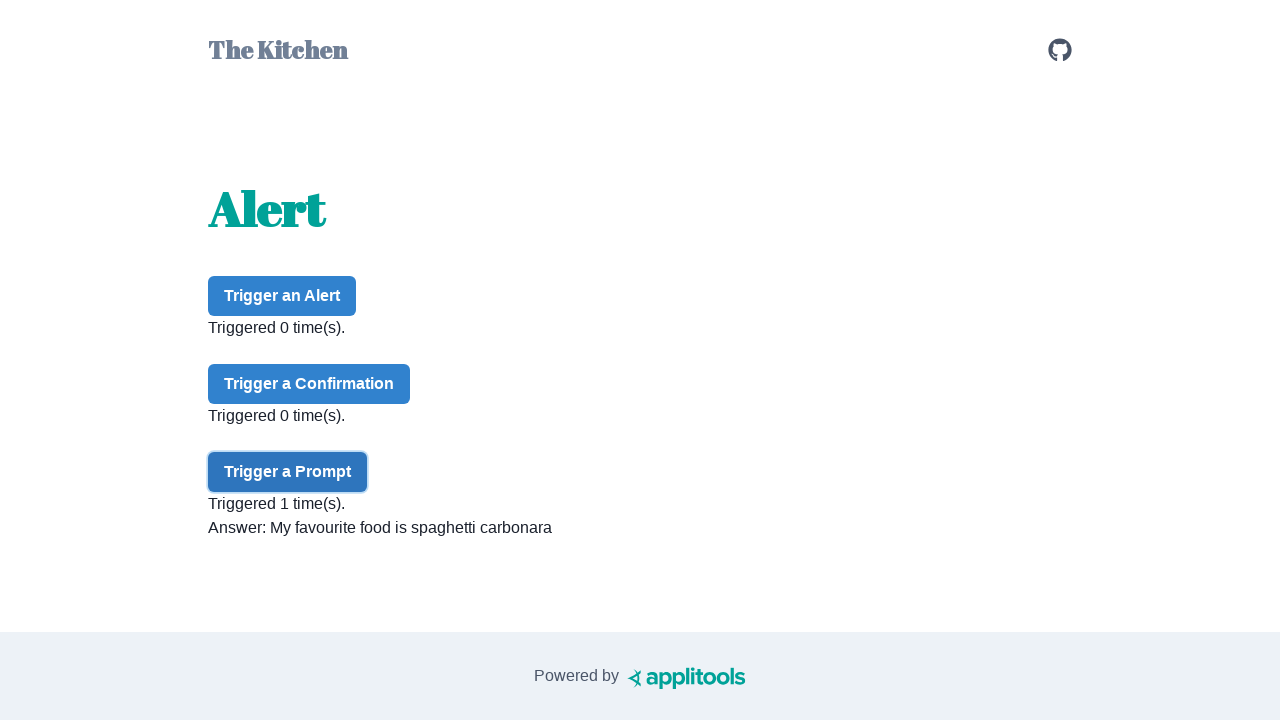

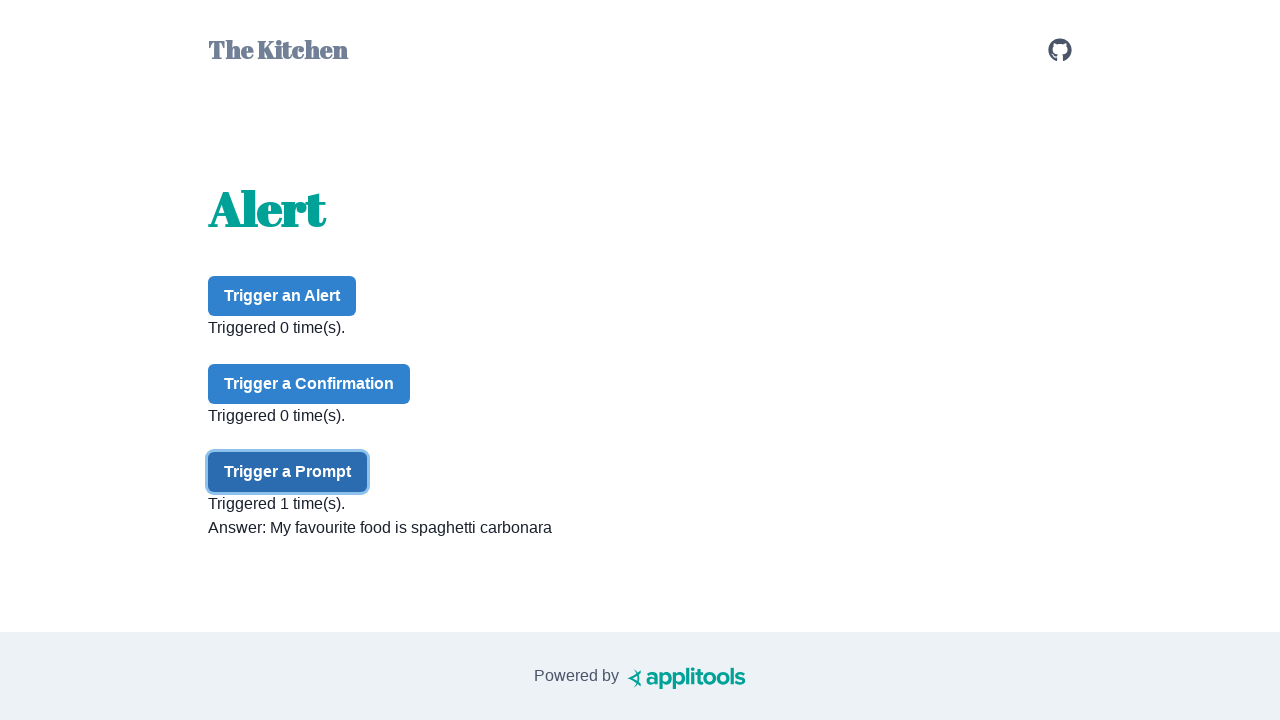